Tests navigation to the about page by clicking the About nav button and verifying the URL changes to include /about

Starting URL: https://practice.expandtesting.com/

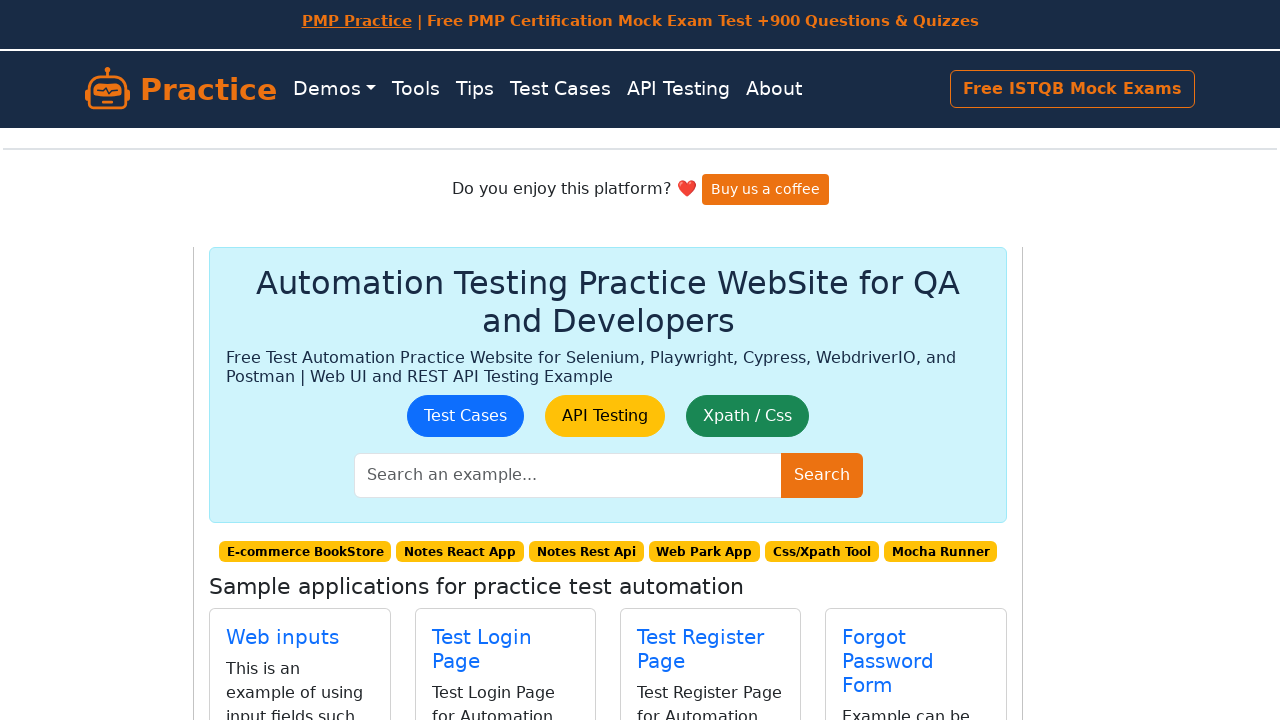

Clicked About navigation button at (774, 89) on a[href="/about"]
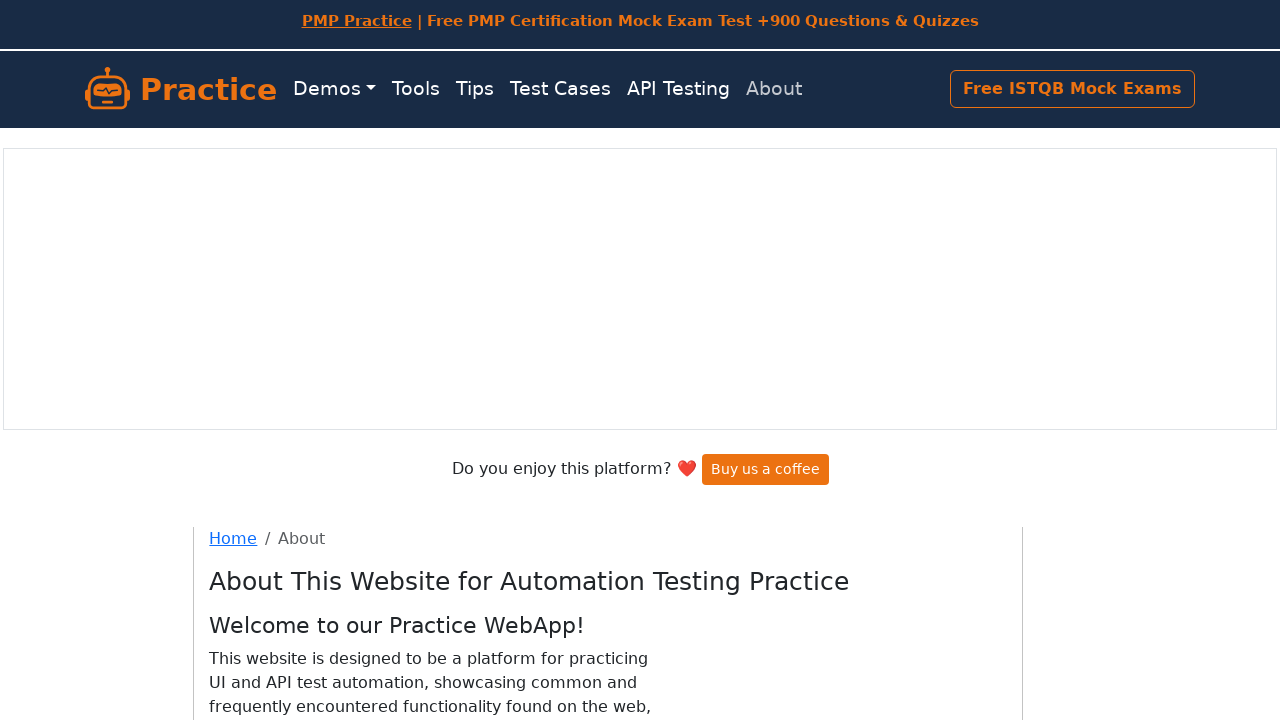

About page loaded - h1 element present
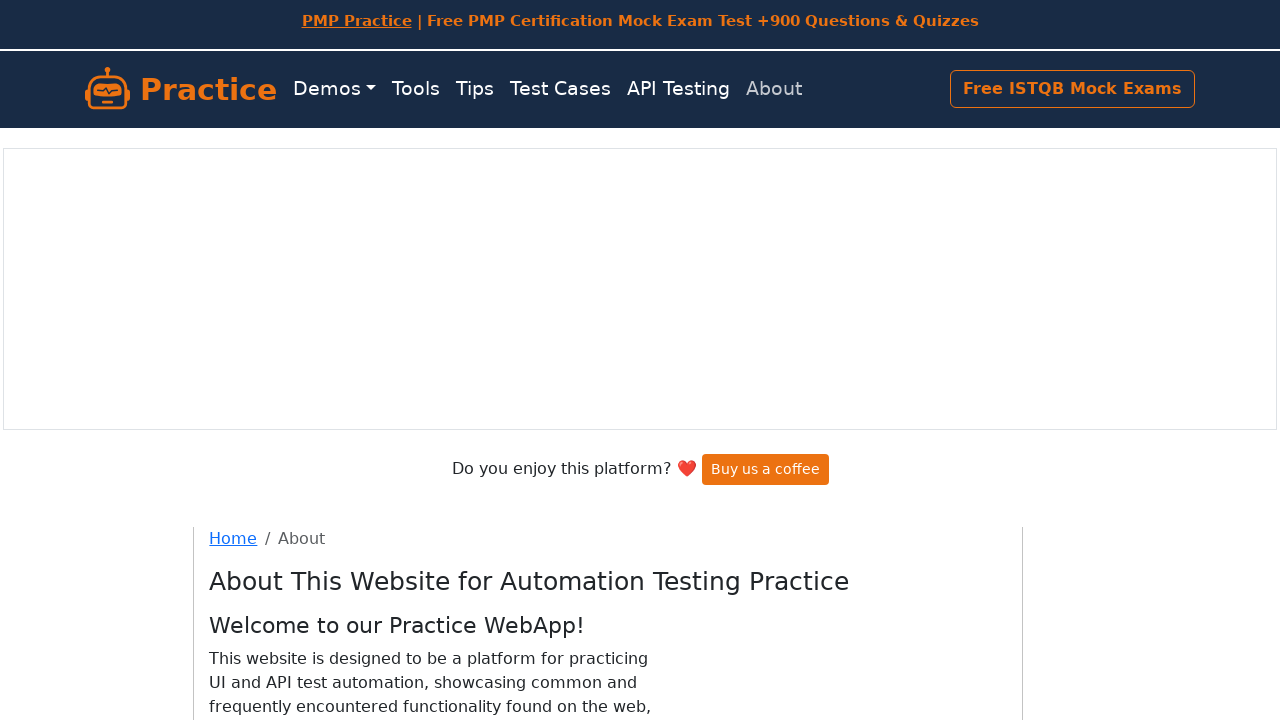

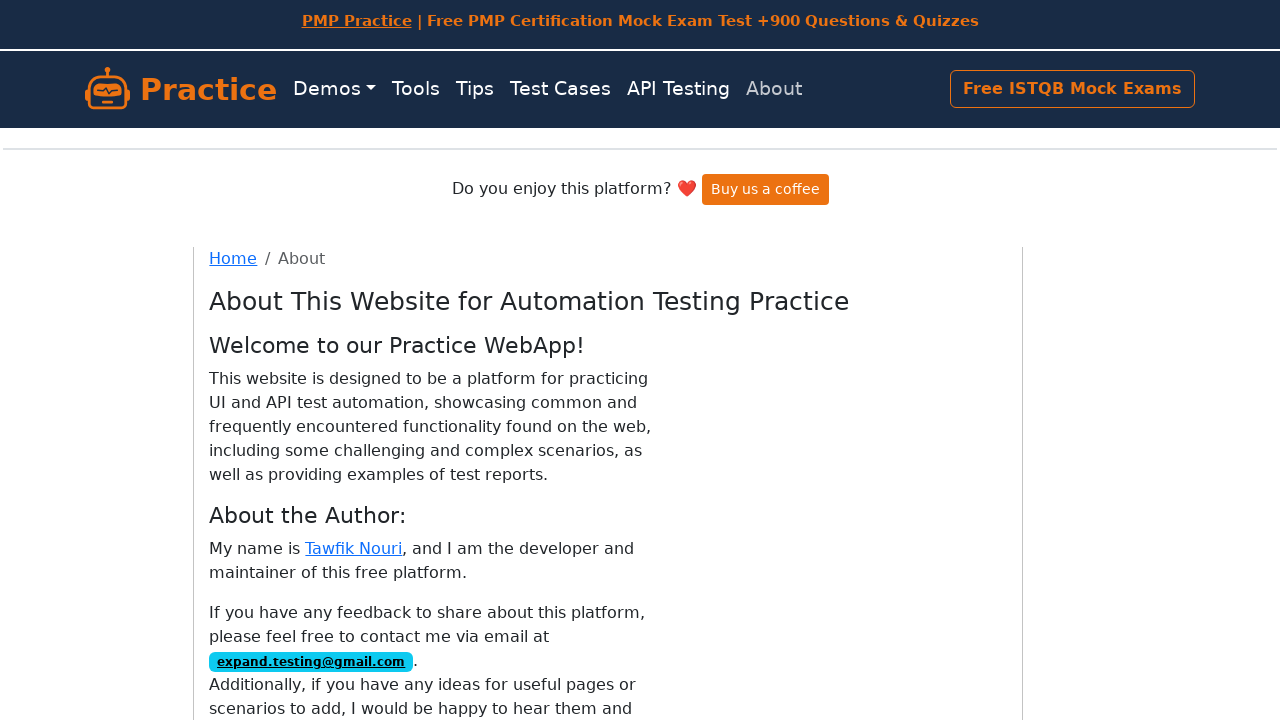